Tests the complete checkout process including adding a book to cart, filling billing information, selecting payment method, and placing an order

Starting URL: http://practice.automationtesting.in/

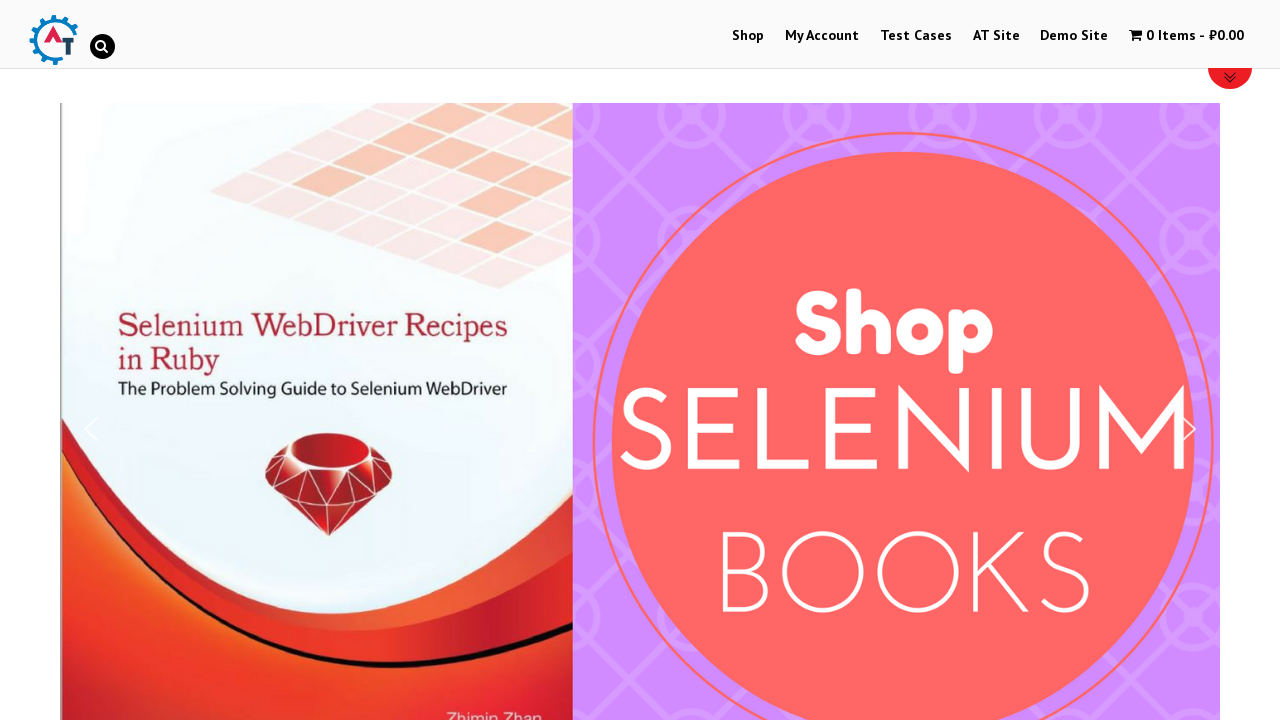

Clicked Shop menu link at (748, 36) on #menu-item-40>a
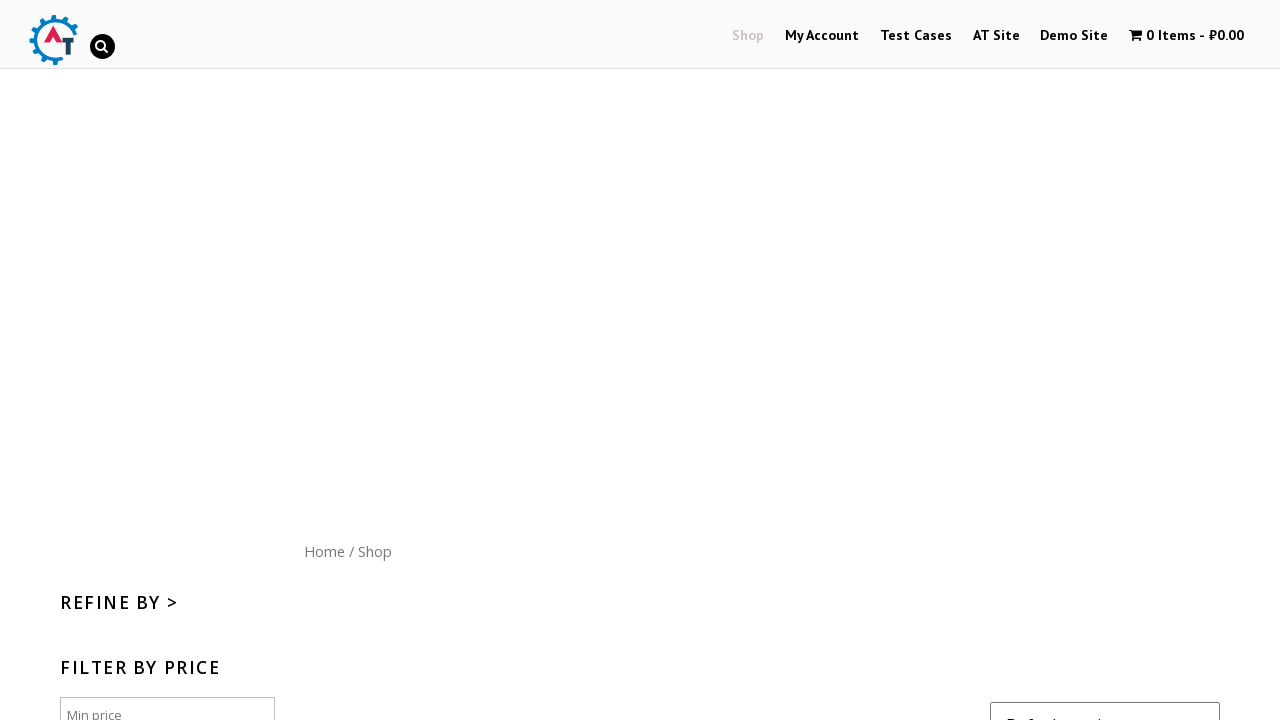

Scrolled down 300px to view products
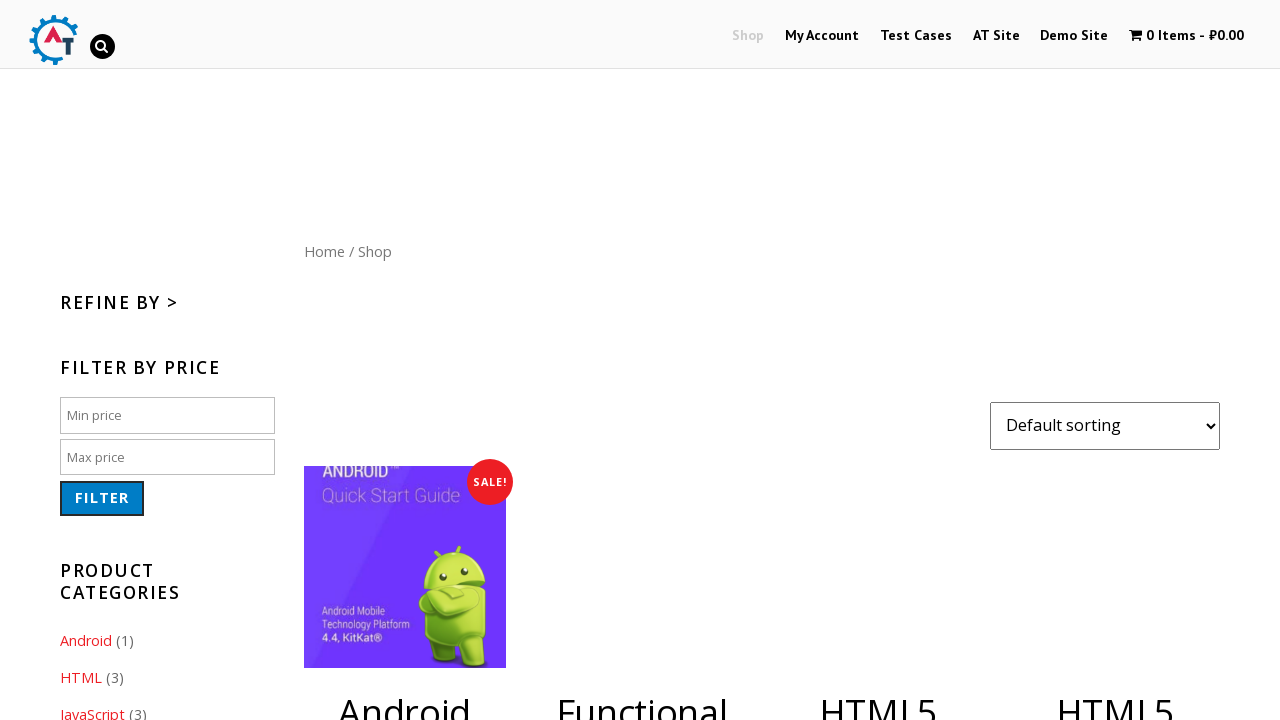

Clicked 'Add to Cart' button for HTML5 WebApp Development book at (1115, 520) on [data-product_id='182']
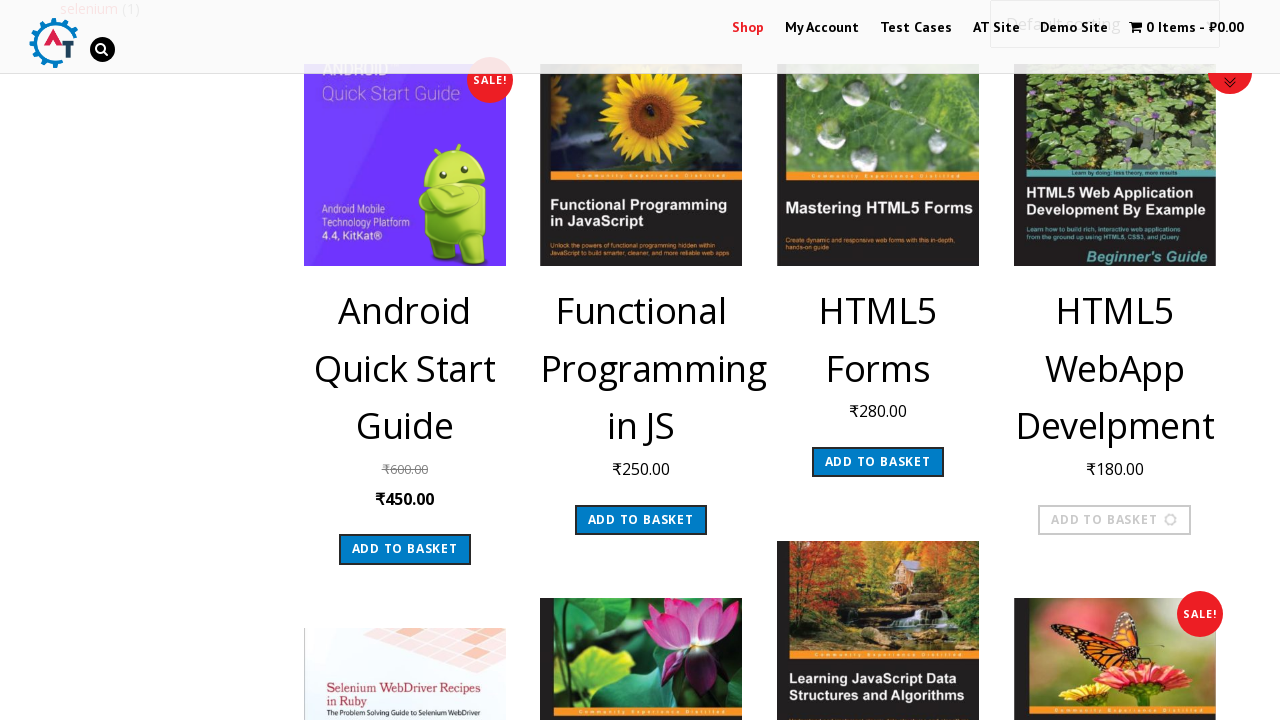

Cart updated to show 1 item
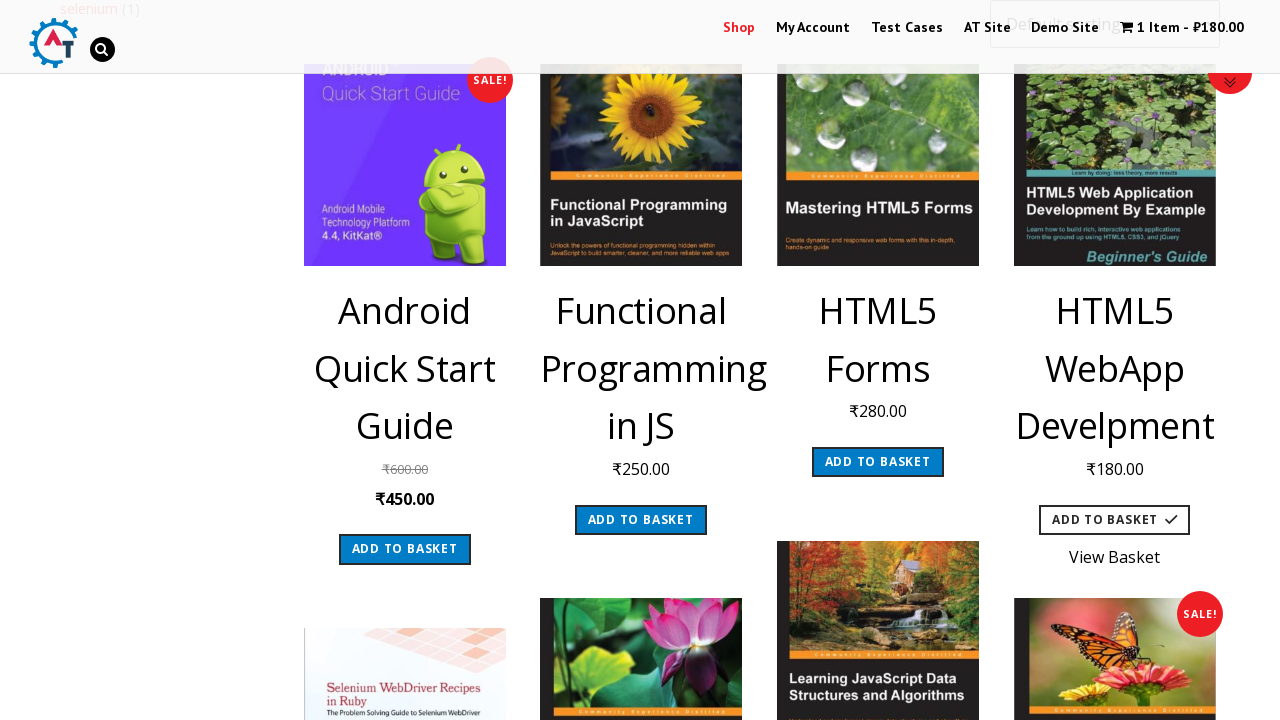

Clicked shopping cart icon to view cart at (1127, 27) on .wpmenucart-icon-shopping-cart-0
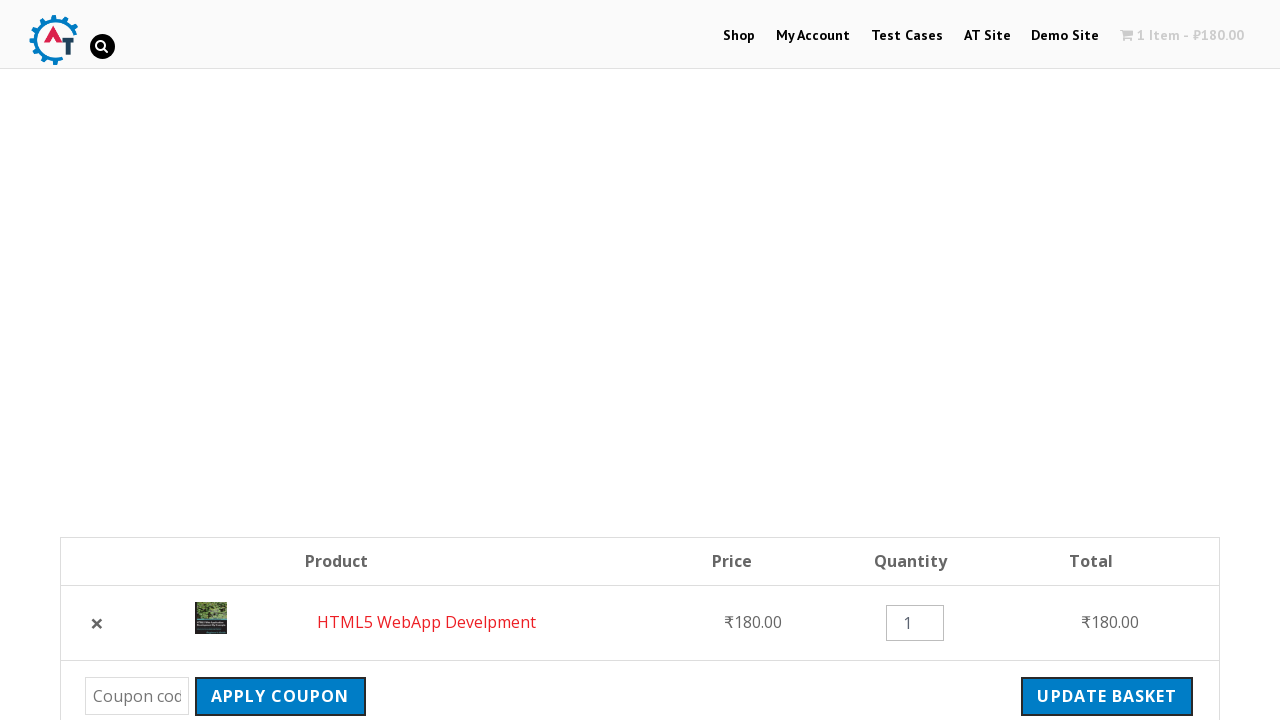

Clicked 'Proceed to Checkout' button at (1098, 360) on .checkout-button.button
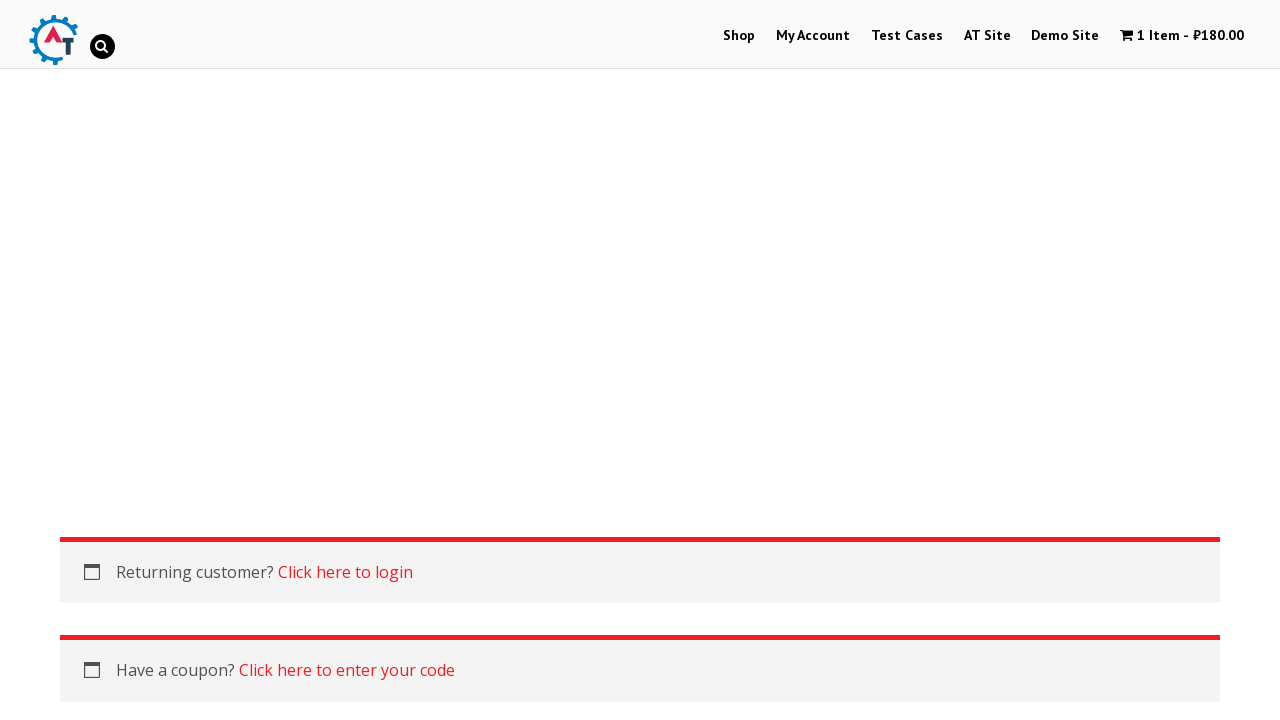

Filled billing first name with 'John' on #billing_first_name
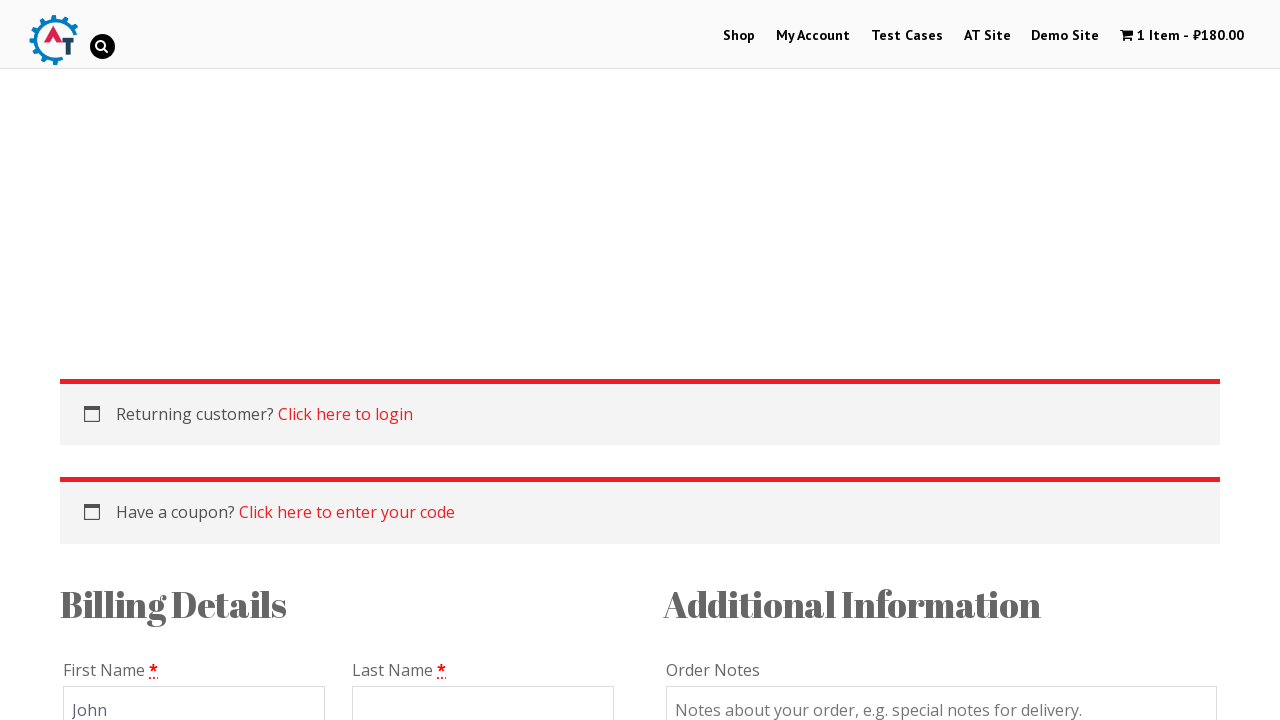

Filled billing last name with 'Doe' on #billing_last_name
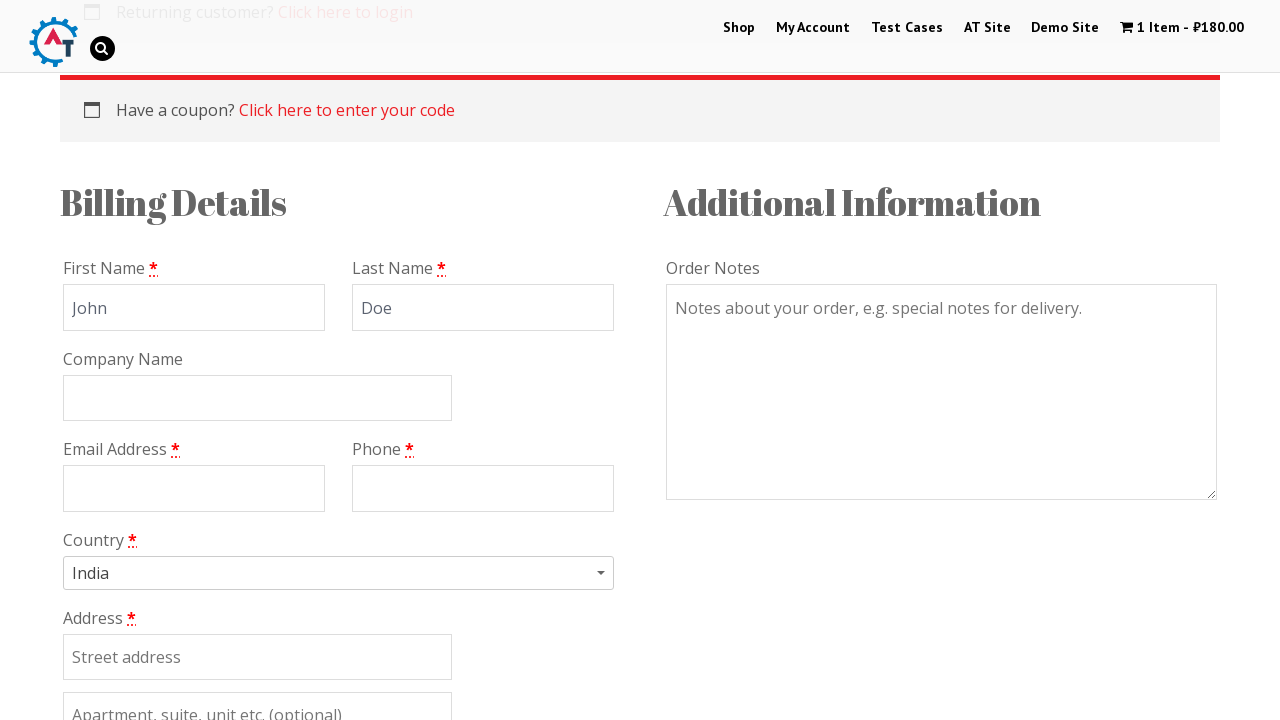

Filled billing email with 'testuser2024@example.com' on #billing_email
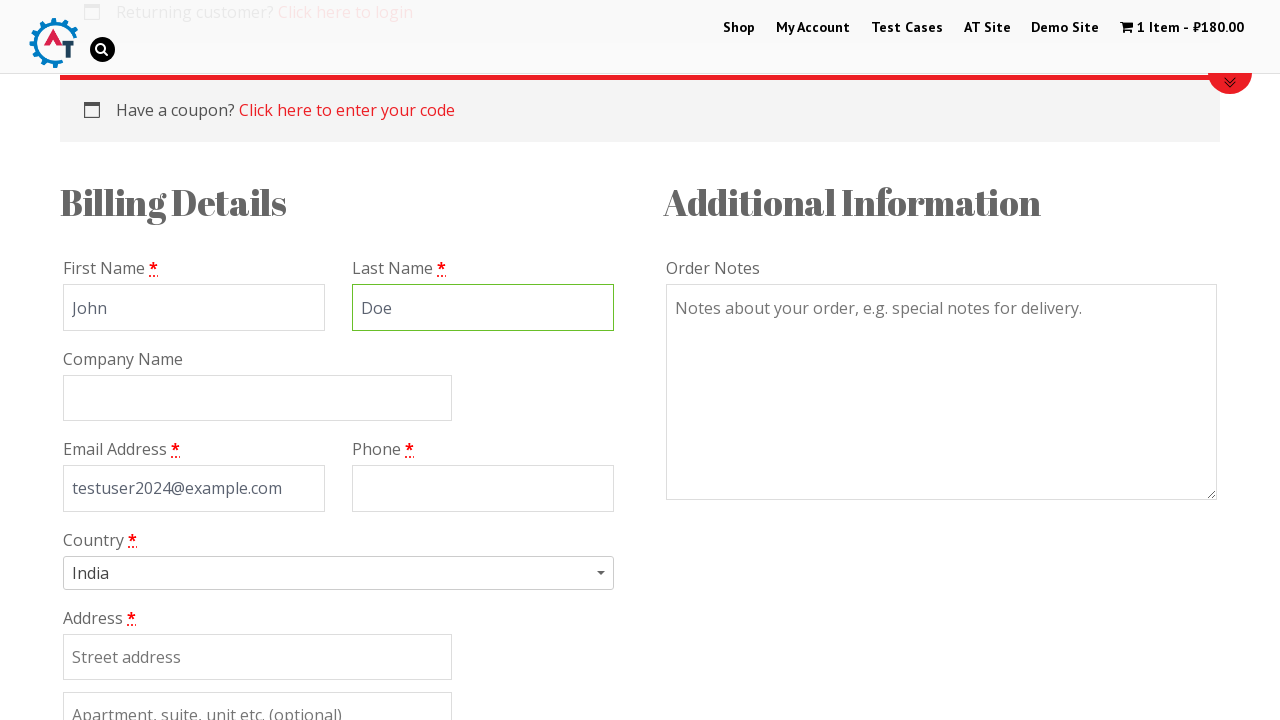

Filled billing phone with '+358449363456' on #billing_phone
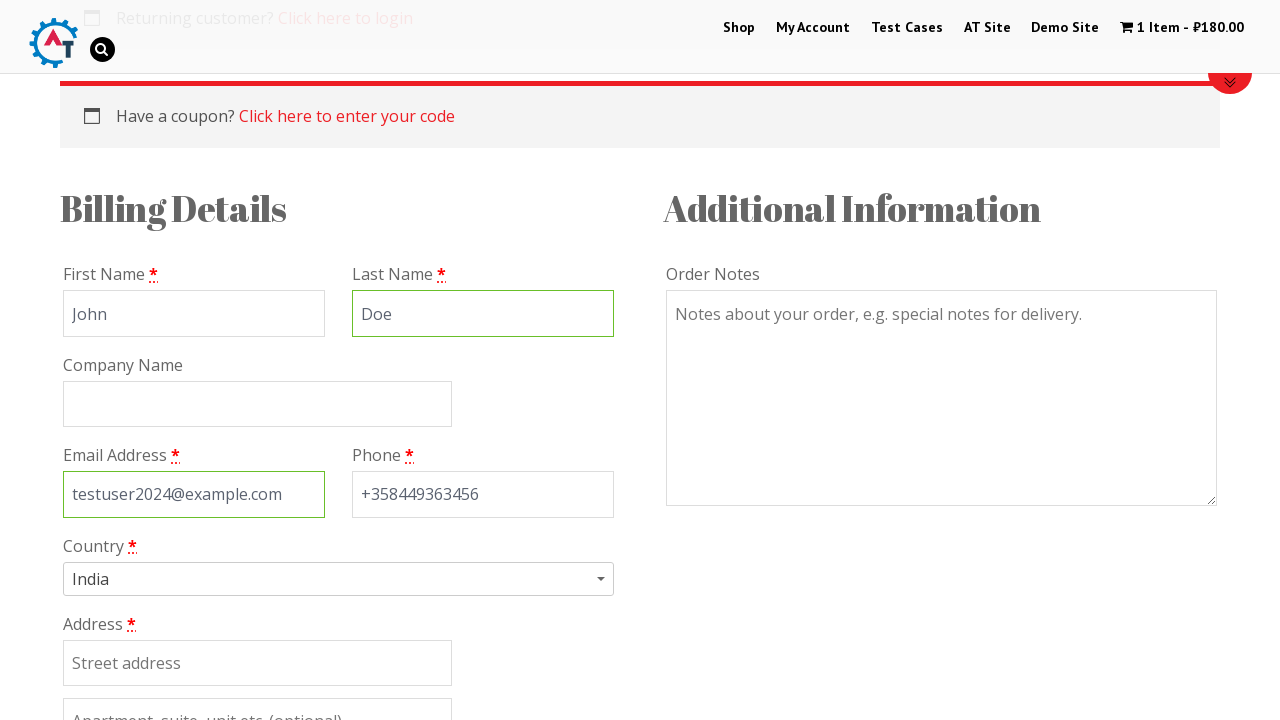

Clicked country dropdown field at (338, 579) on #s2id_billing_country
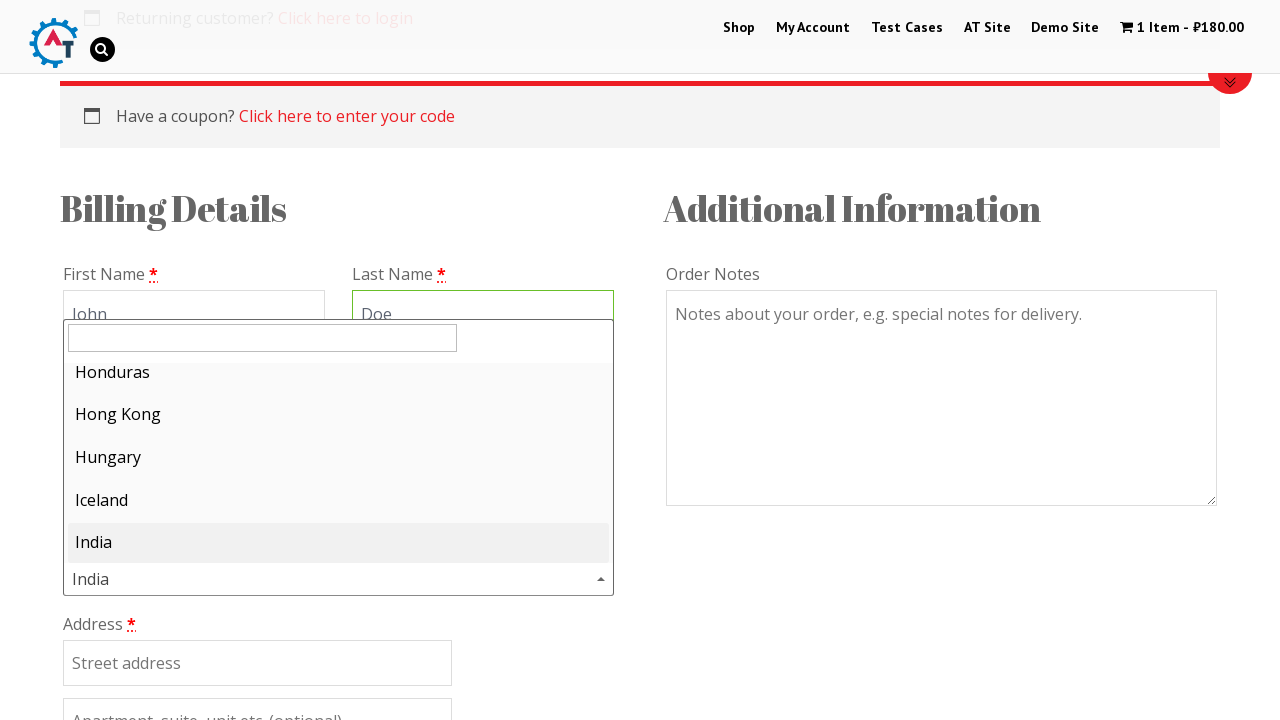

Typed 'Finland' in country search field on #s2id_autogen1_search
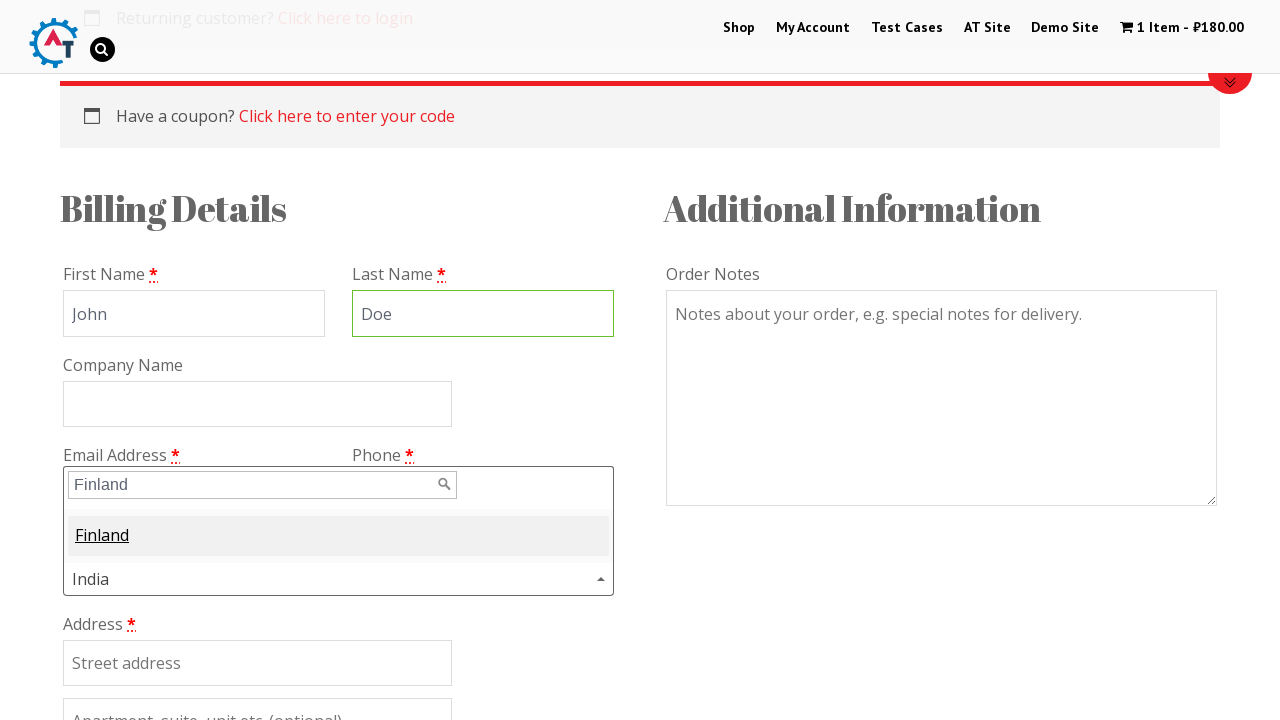

Selected Finland from dropdown options at (338, 536) on #select2-results-1>li>div
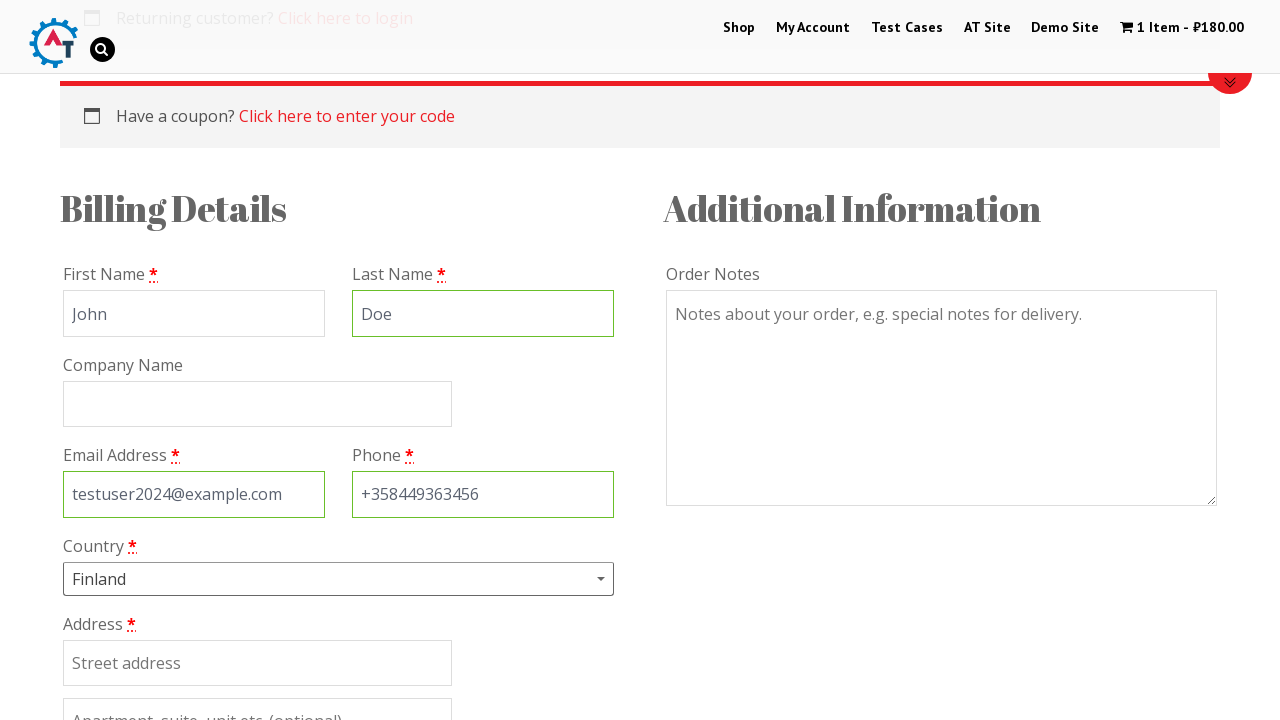

Filled billing address with 'Karankokatu 4' on #billing_address_1
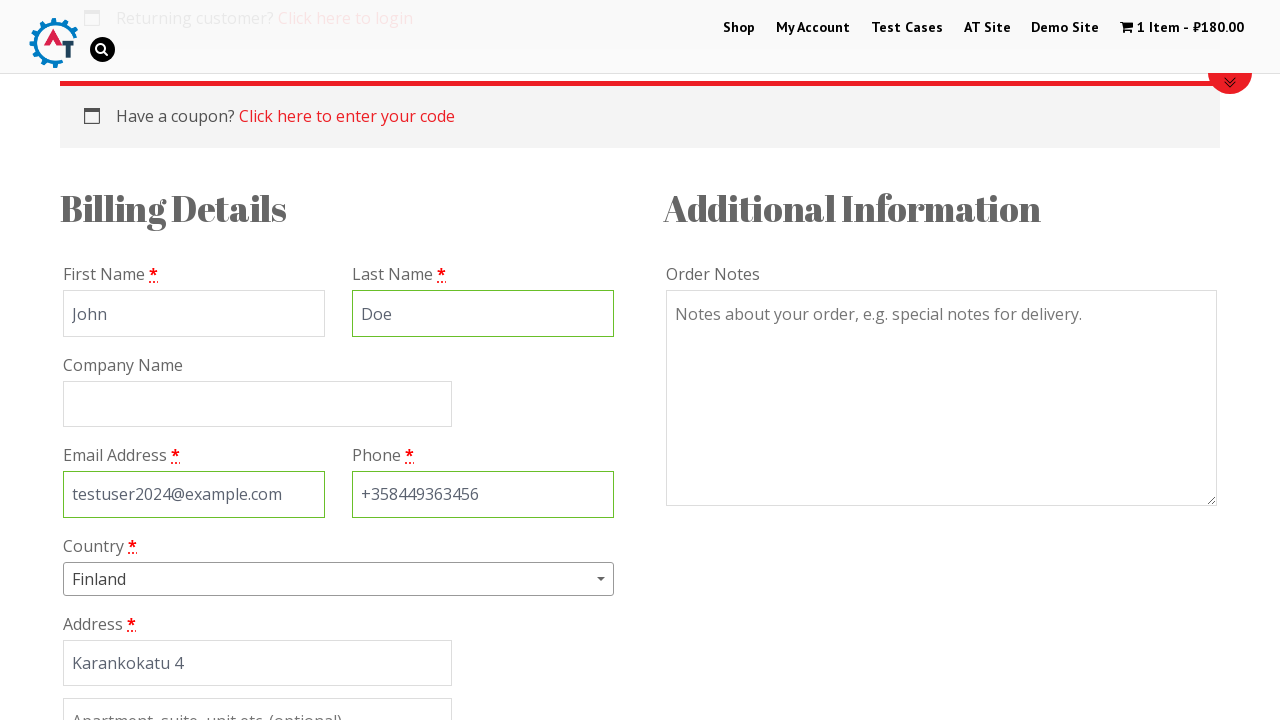

Filled billing city with 'Lappeenranta' on #billing_city
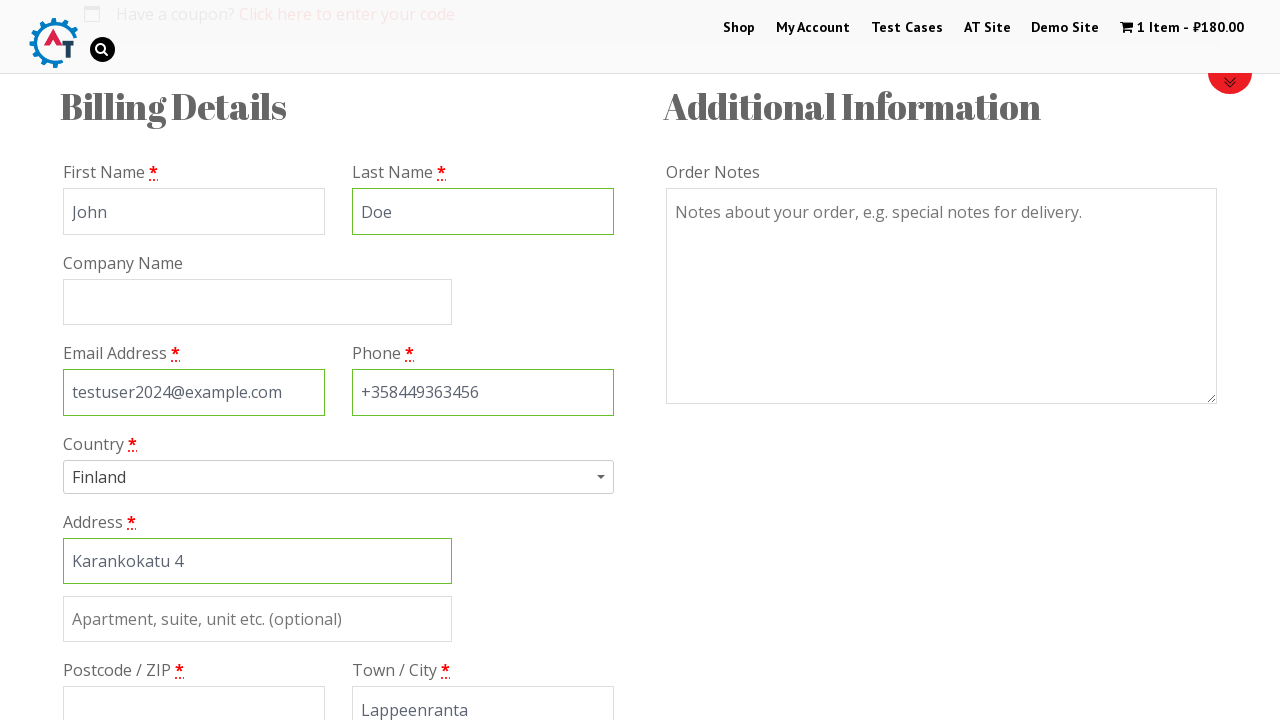

Filled billing postcode with '53850' on #billing_postcode
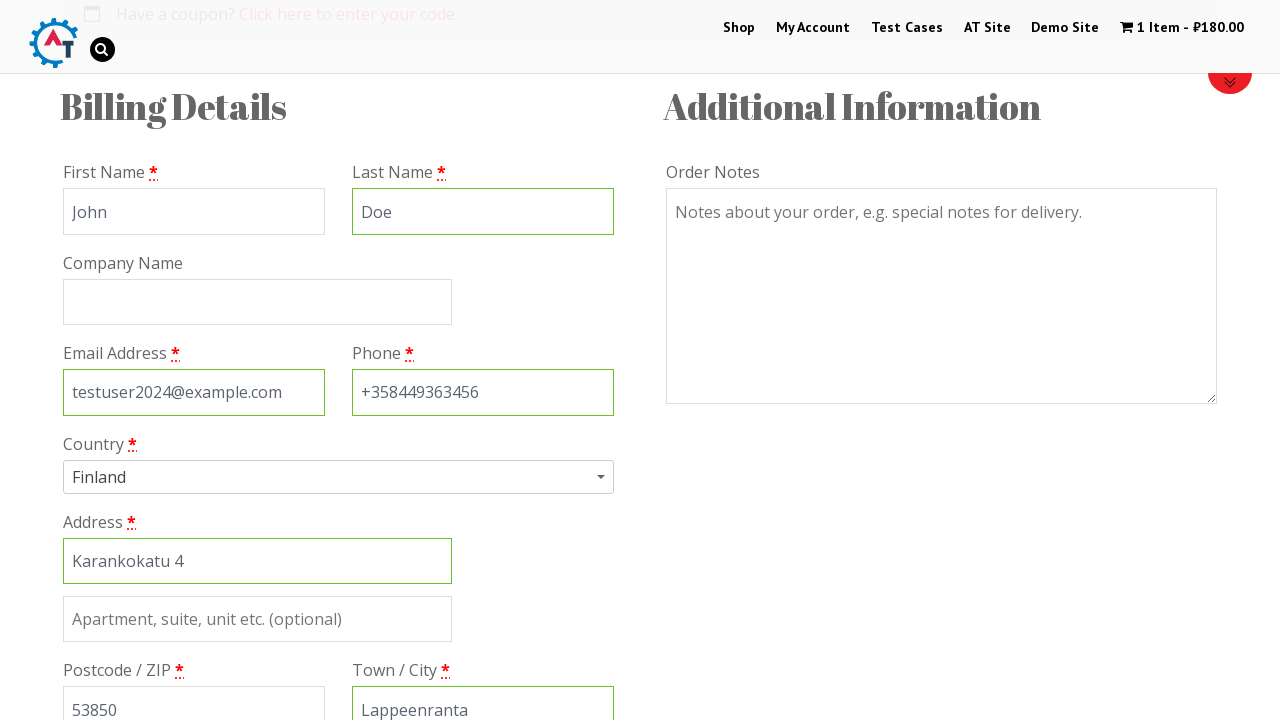

Scrolled down 600px to view payment options
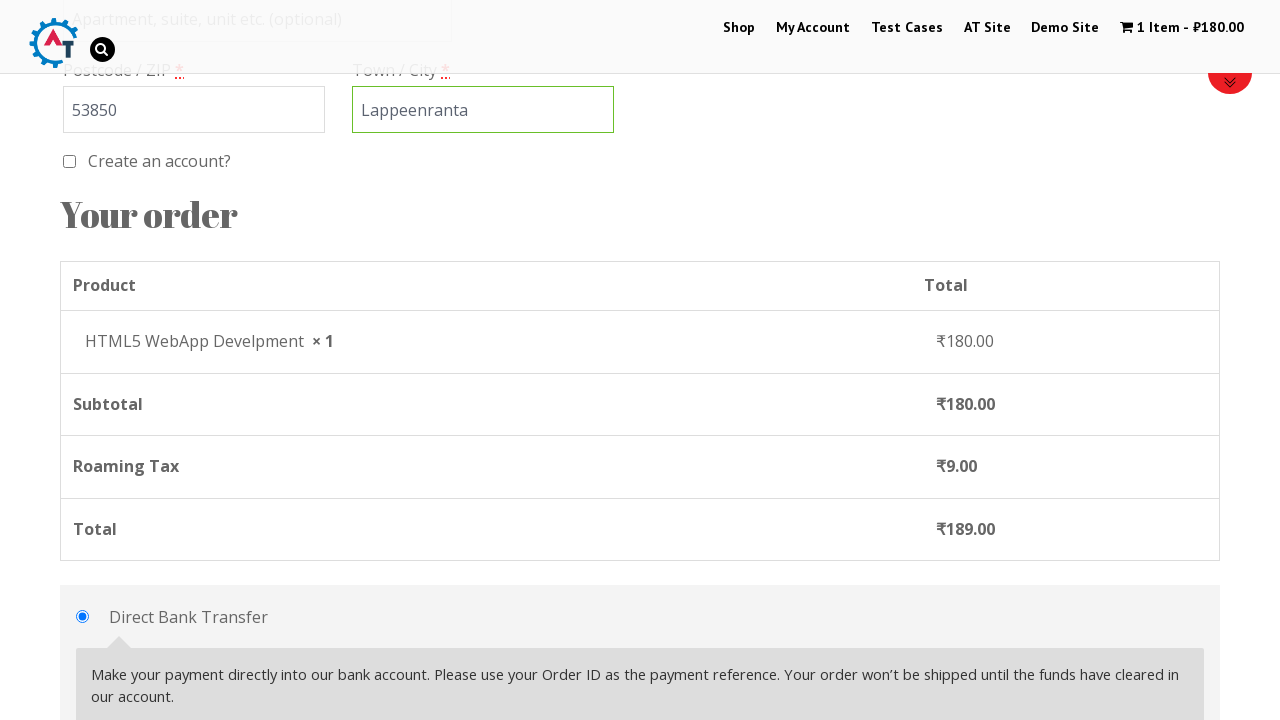

Waited 2000ms for payment method section to fully load
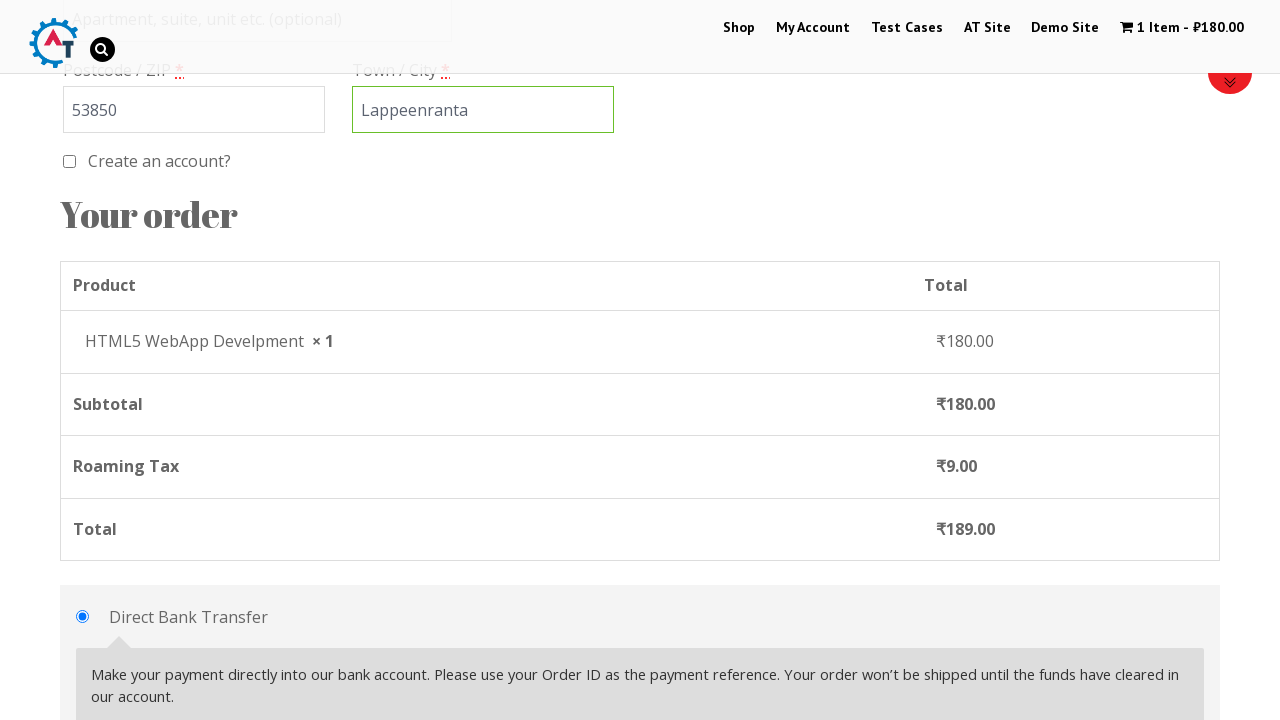

Selected 'Check Payments' as payment method at (82, 361) on #payment_method_cheque
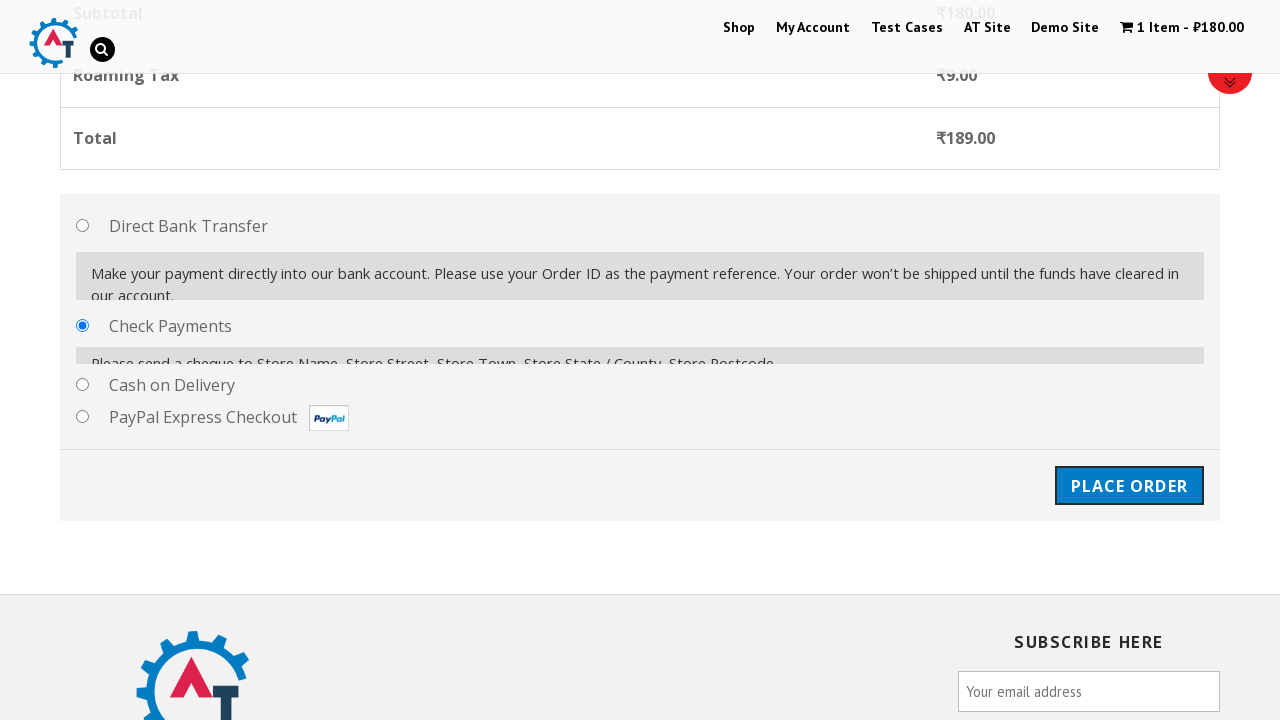

Clicked 'Place Order' button to complete checkout at (1129, 472) on #place_order
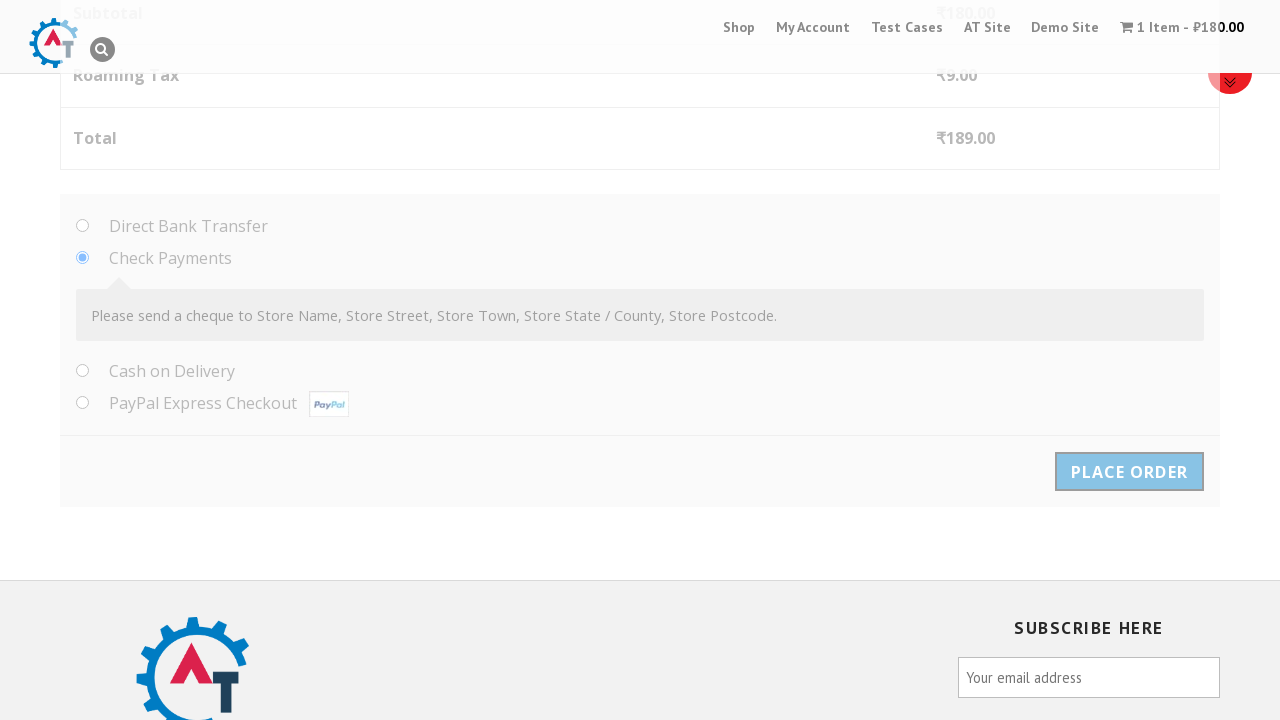

Order confirmation message displayed - 'Thank you. Your order has been received.'
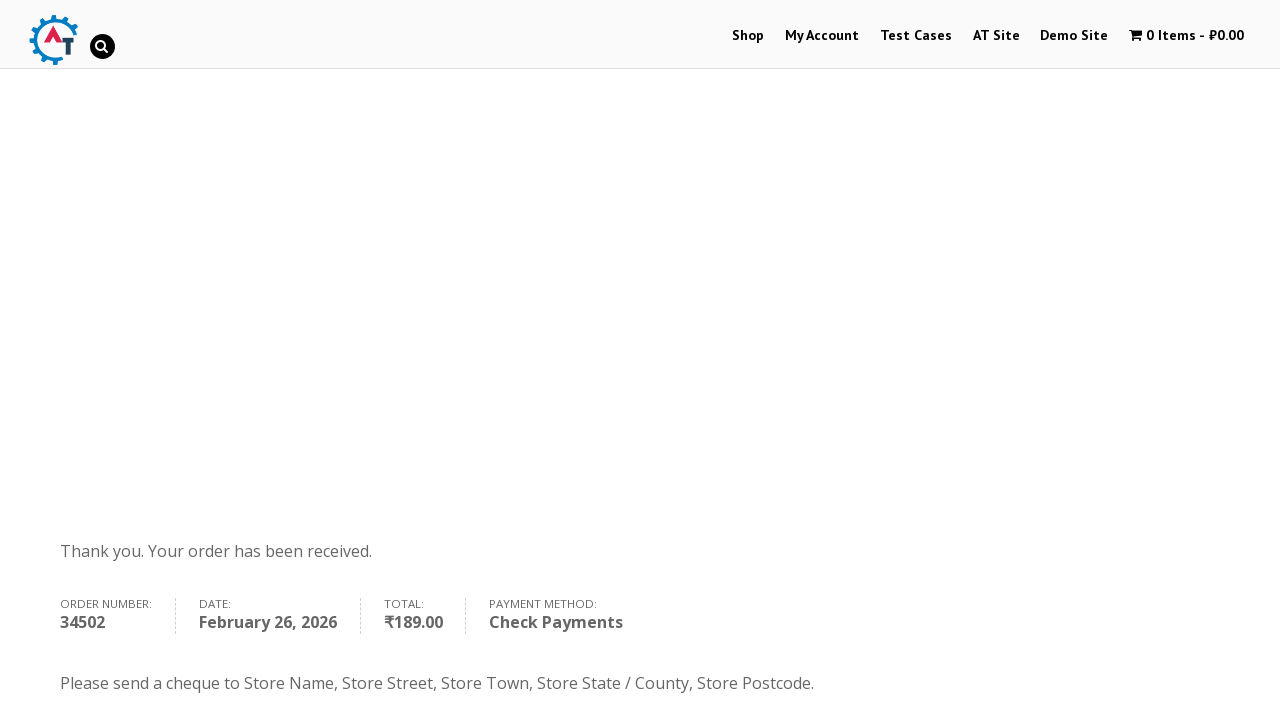

Order summary verified - 'Check Payments' payment method confirmed
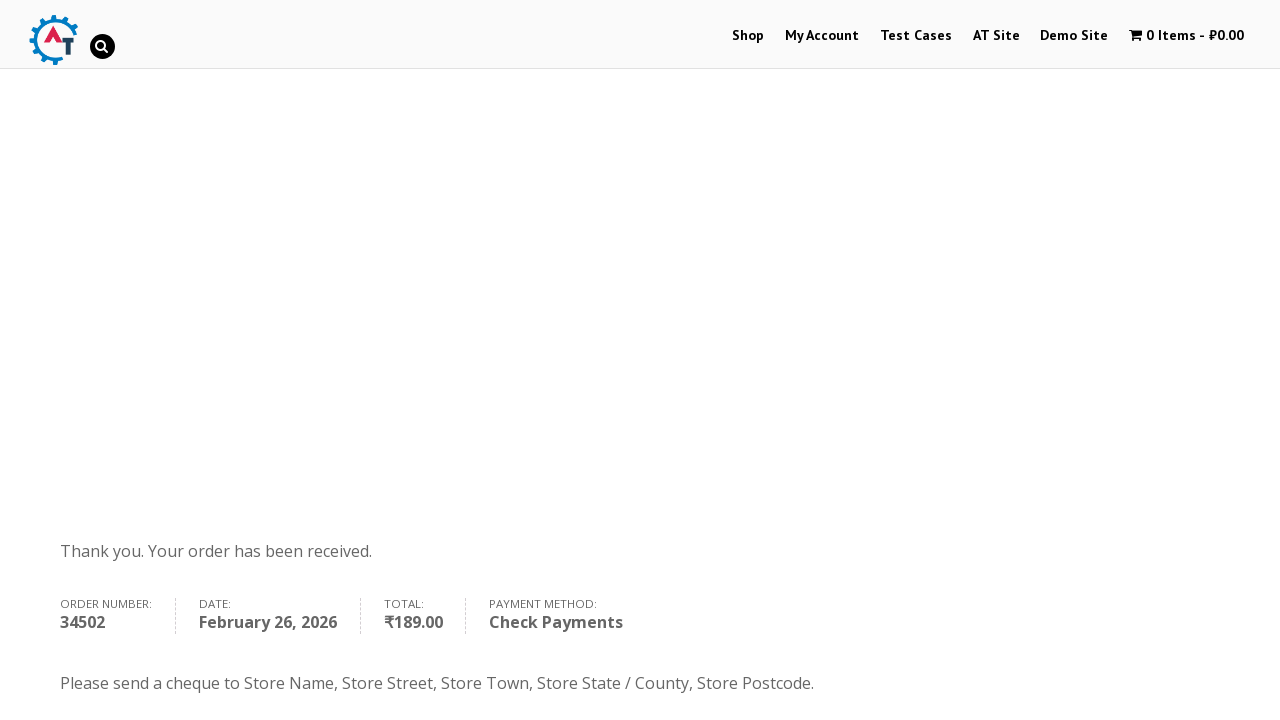

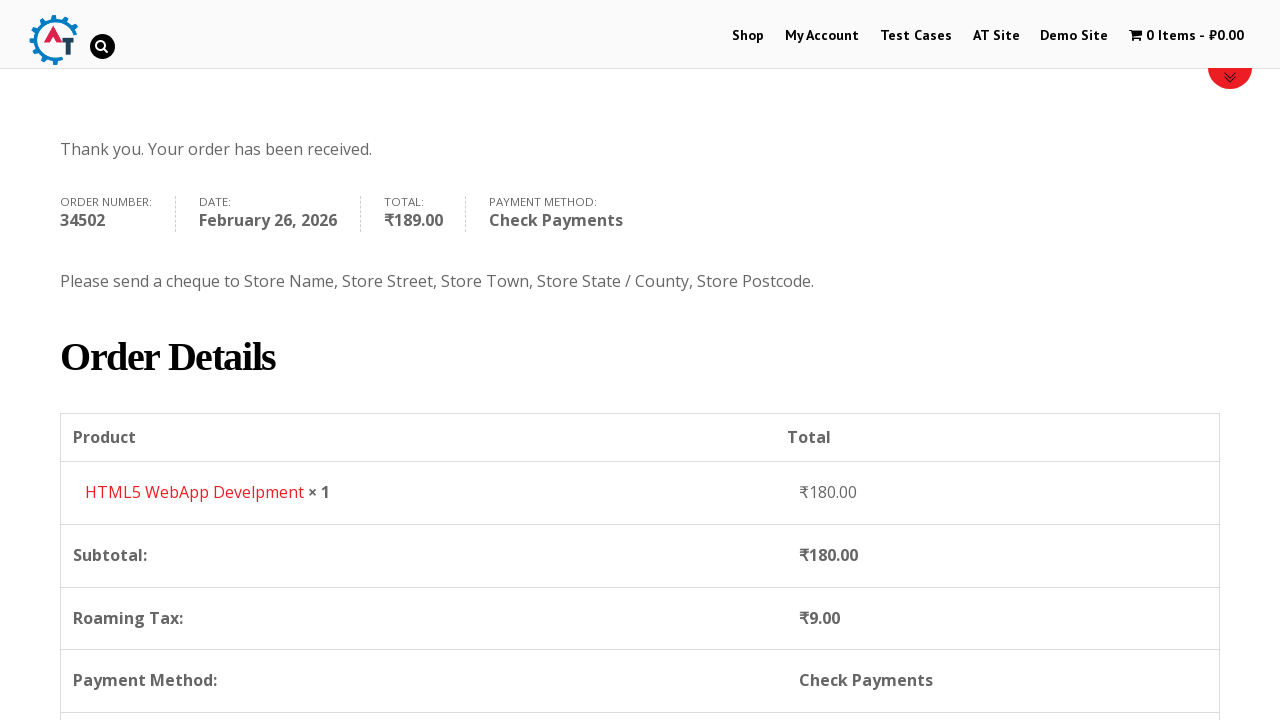